Tests the text box form by filling in name and email fields, submitting the form, and verifying the output displays the entered values.

Starting URL: https://demoqa.com/

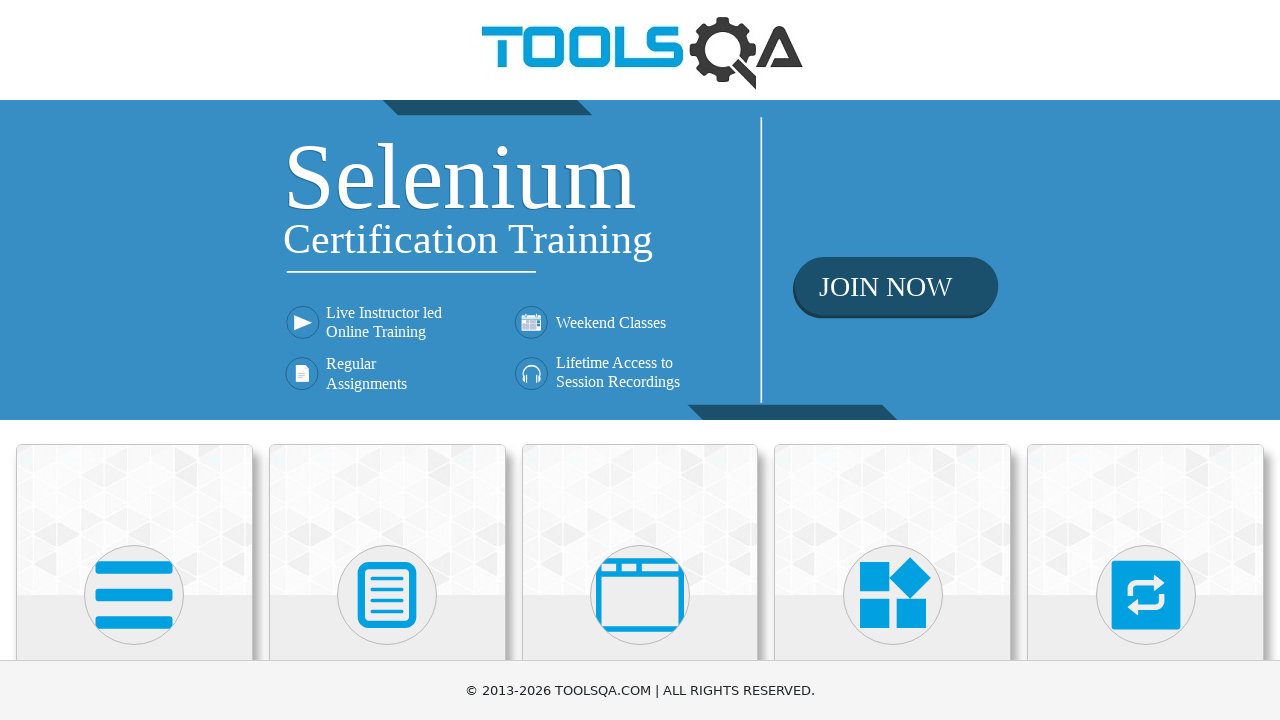

Clicked on Elements card at (134, 520) on xpath=(//div[@class='card-up'])[1]
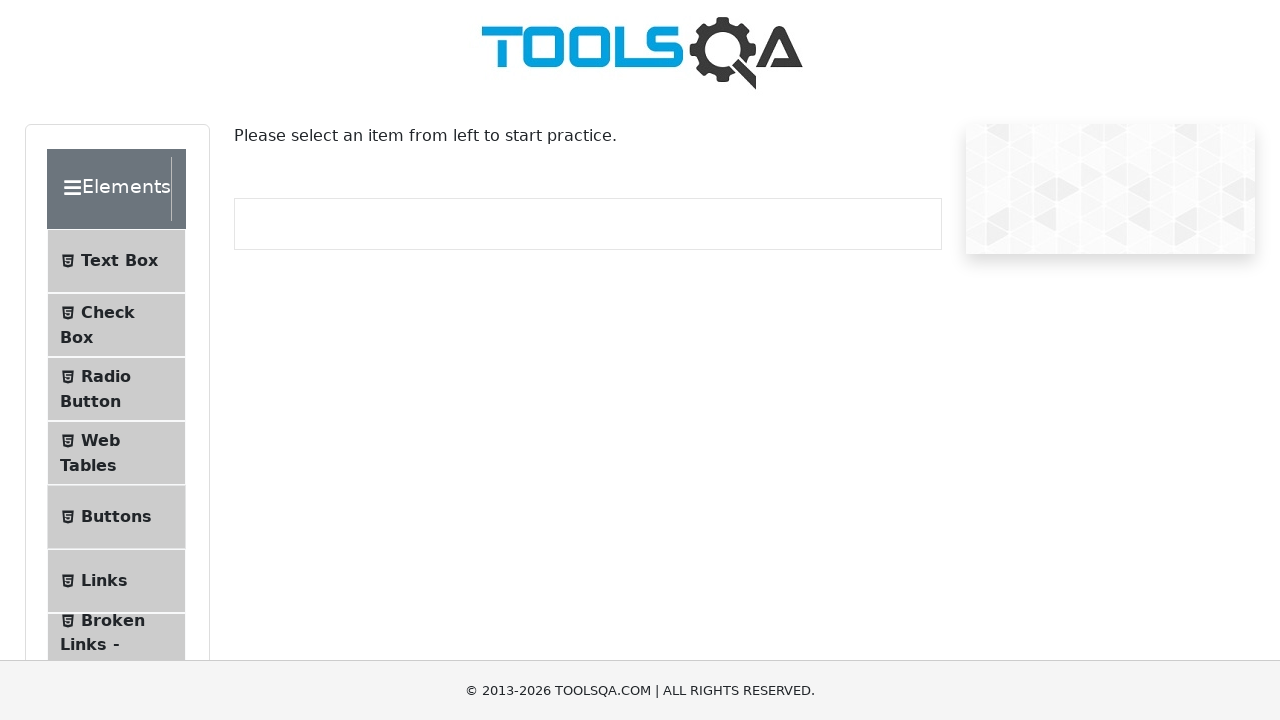

Clicked on Text Box menu item at (119, 261) on xpath=//span[contains(text(), 'Text Box')]
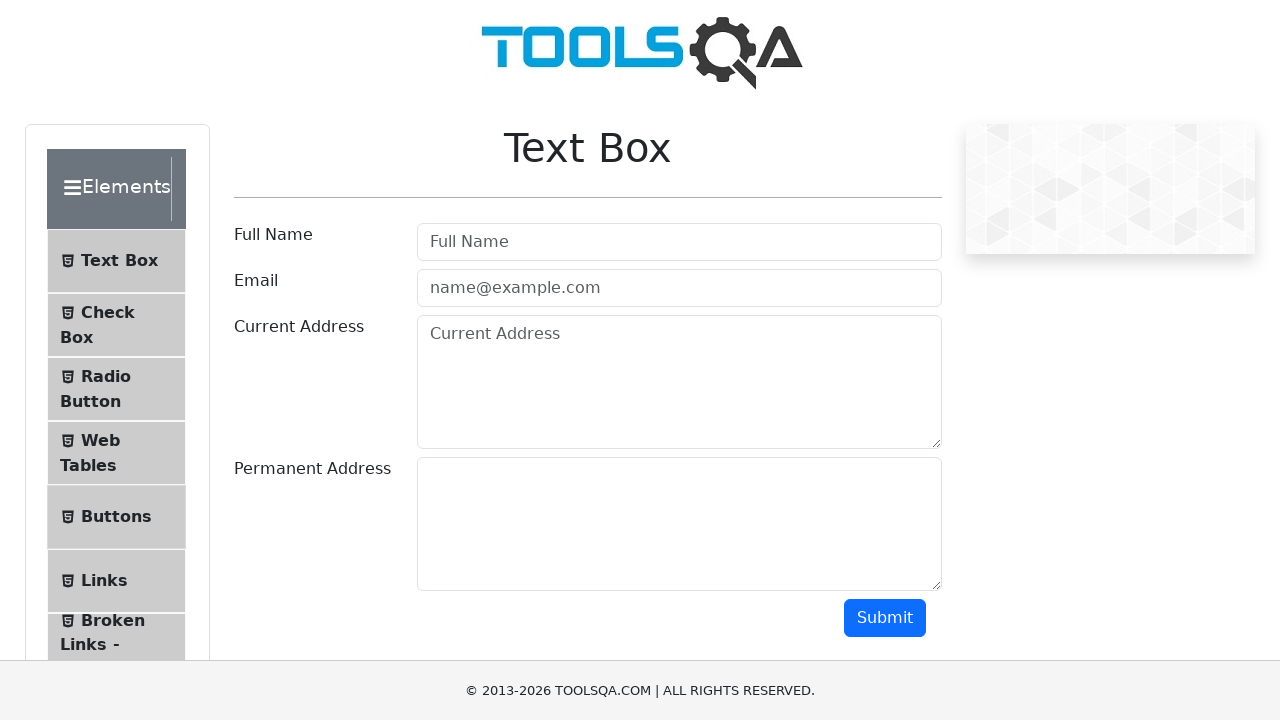

Filled in name field with 'Jane Dou' on #userName
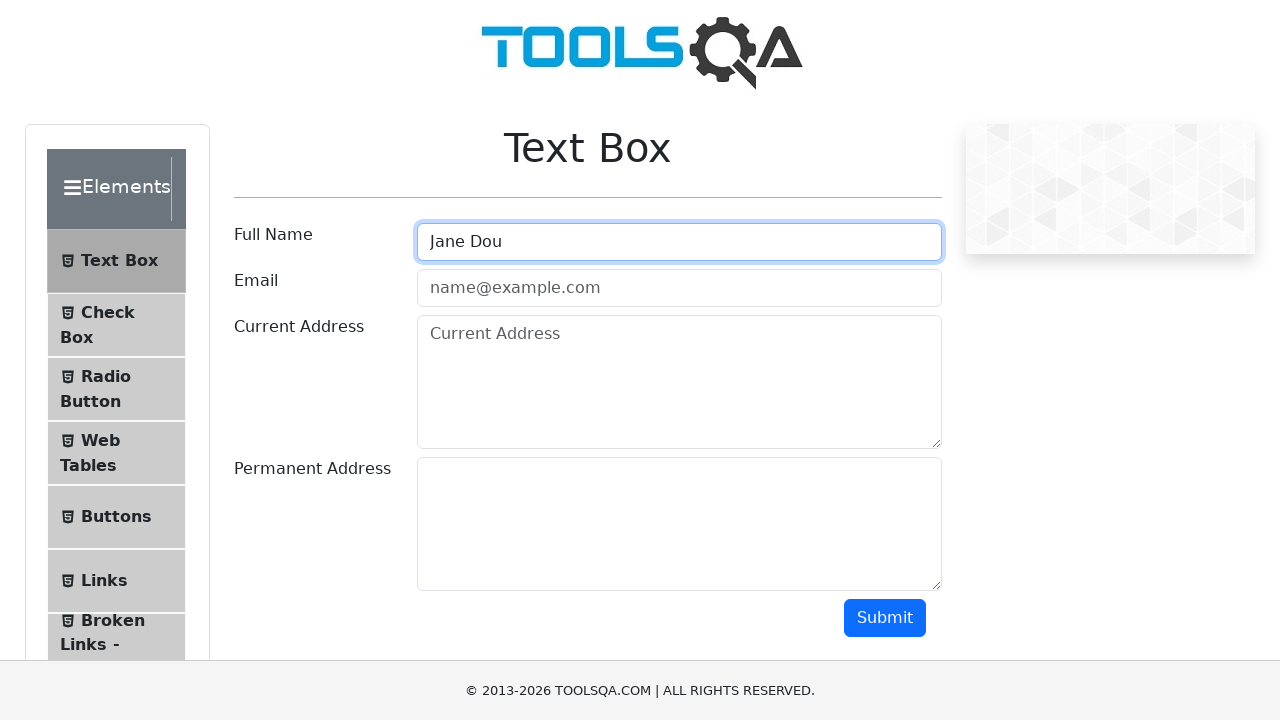

Filled in email field with 'example@example.com' on #userEmail
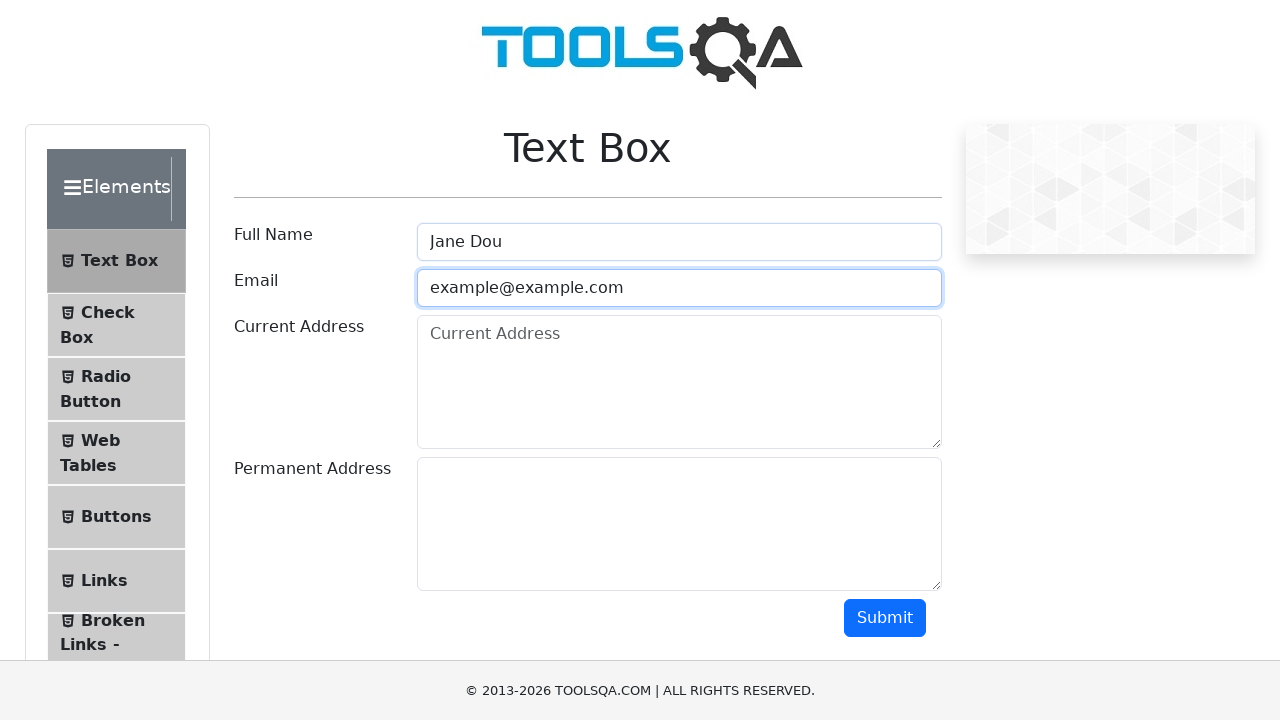

Clicked submit button to submit the form at (885, 618) on #submit
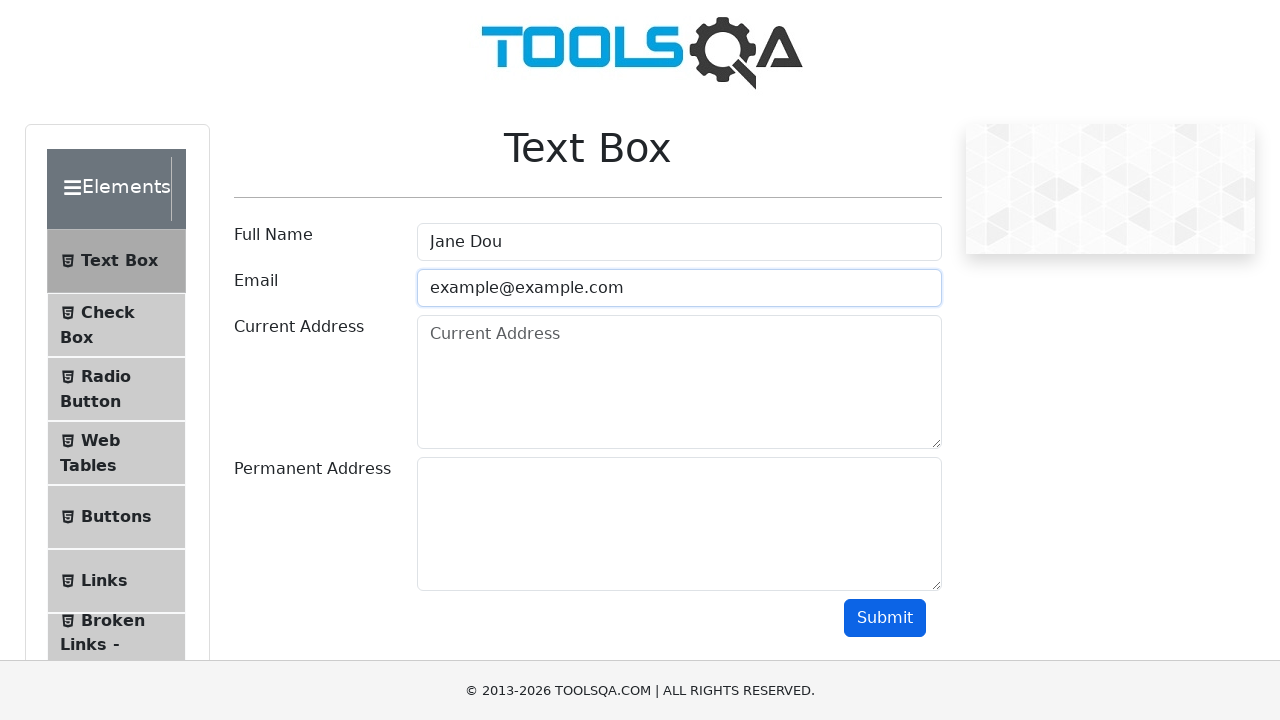

Verified output section loaded with name field
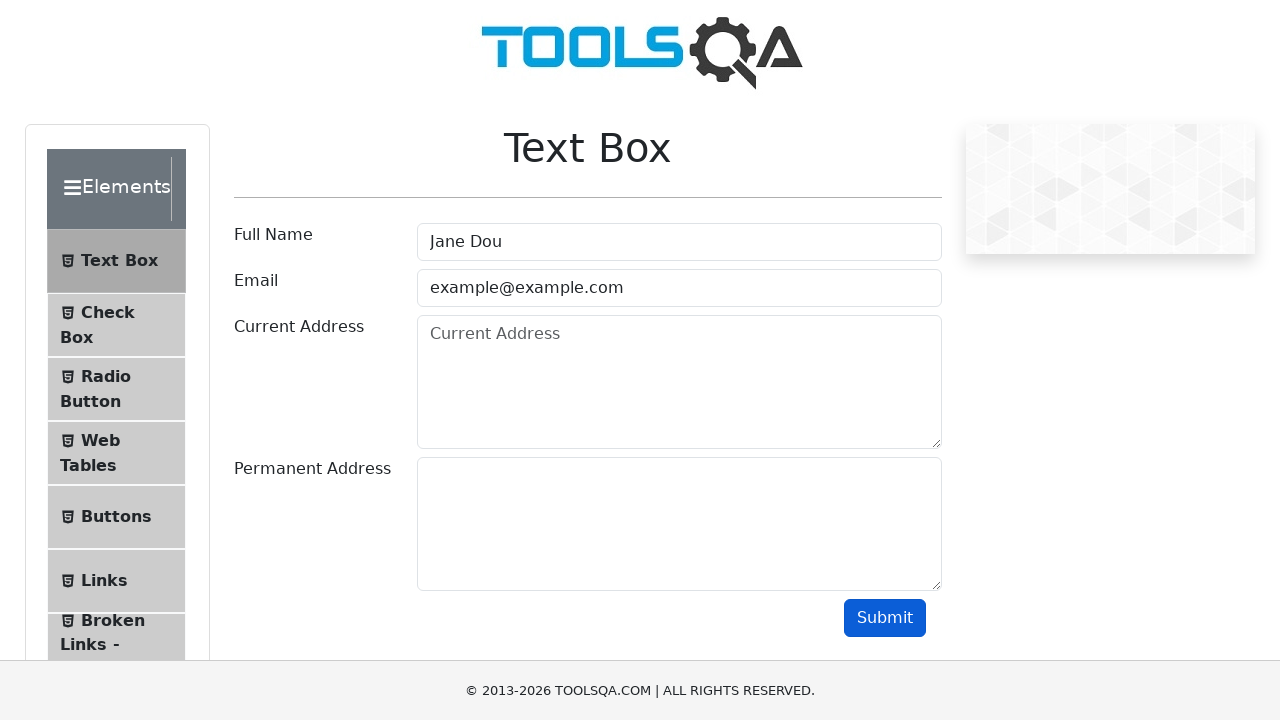

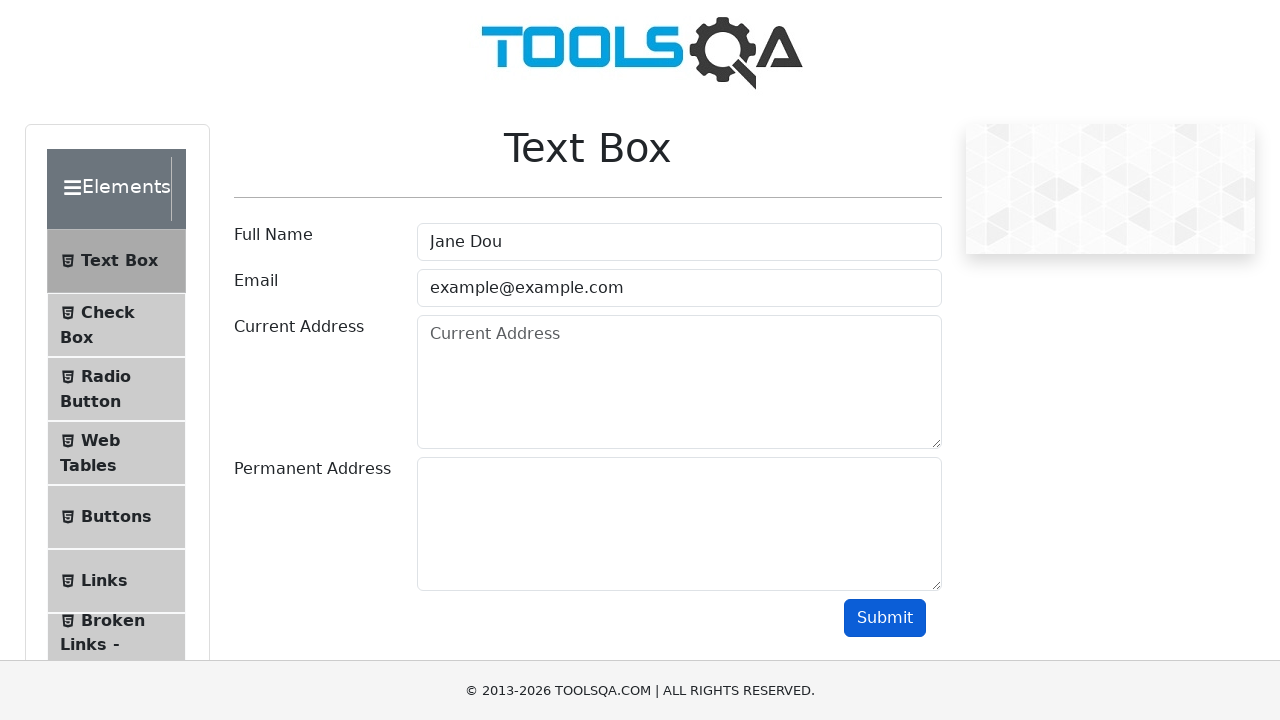